Tests marking individual items as complete by checking their checkboxes

Starting URL: https://demo.playwright.dev/todomvc

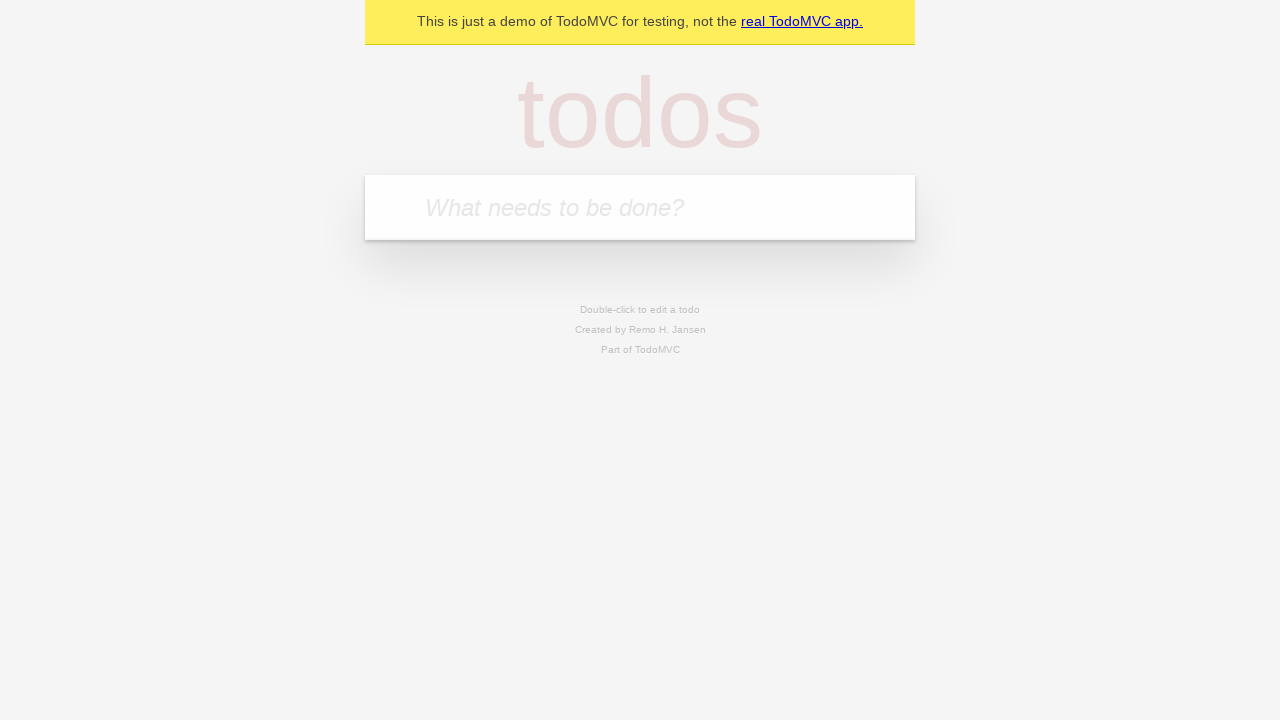

Located the new todo input field
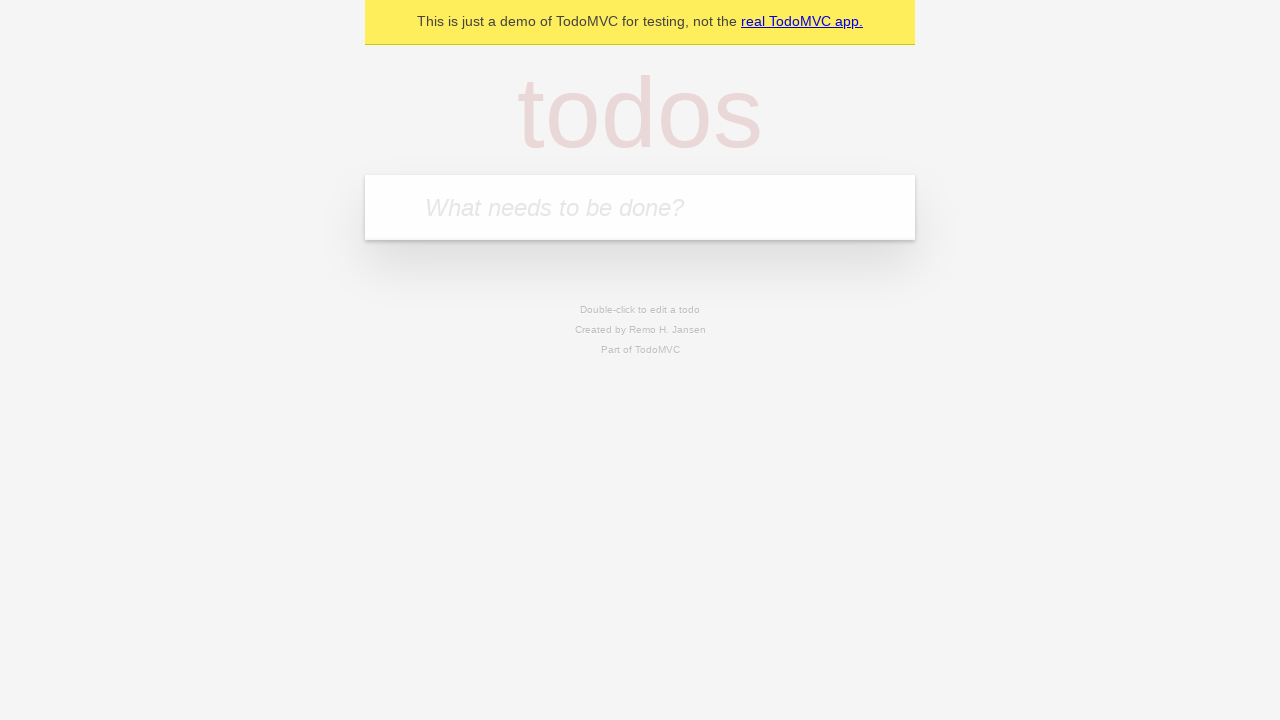

Filled todo input with 'buy some cheese' on internal:attr=[placeholder="What needs to be done?"i]
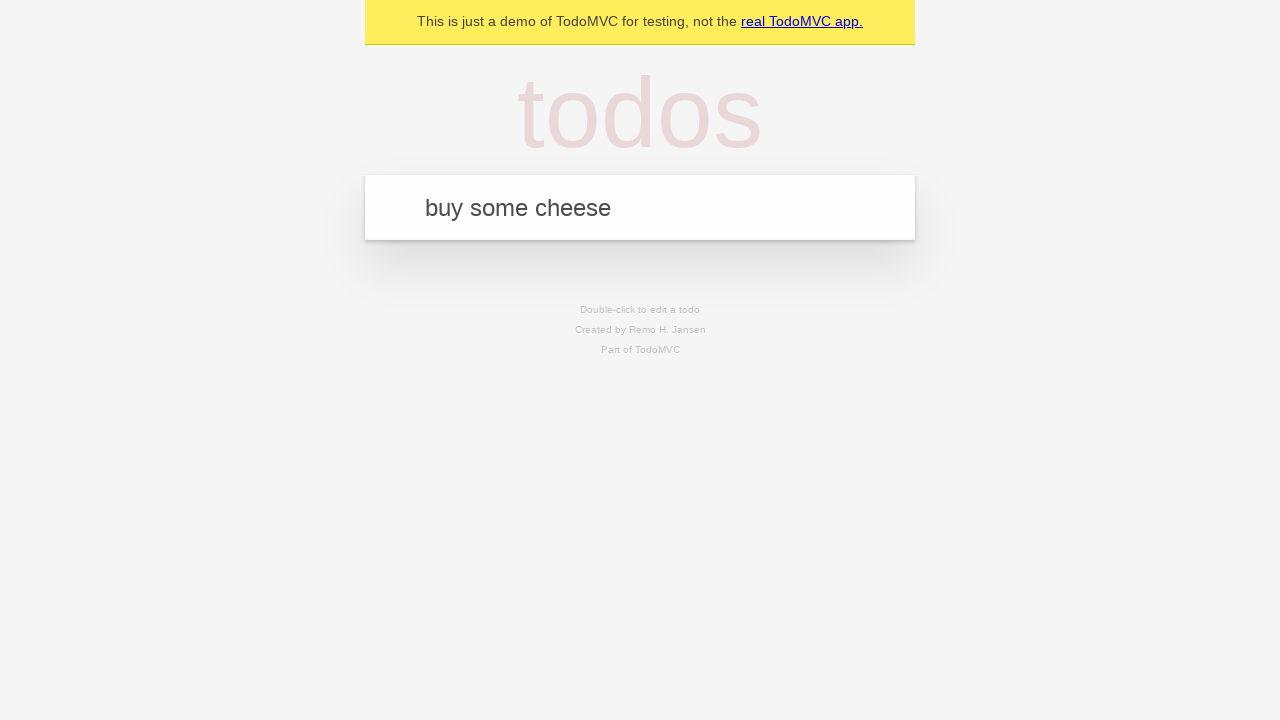

Pressed Enter to add 'buy some cheese' to the list on internal:attr=[placeholder="What needs to be done?"i]
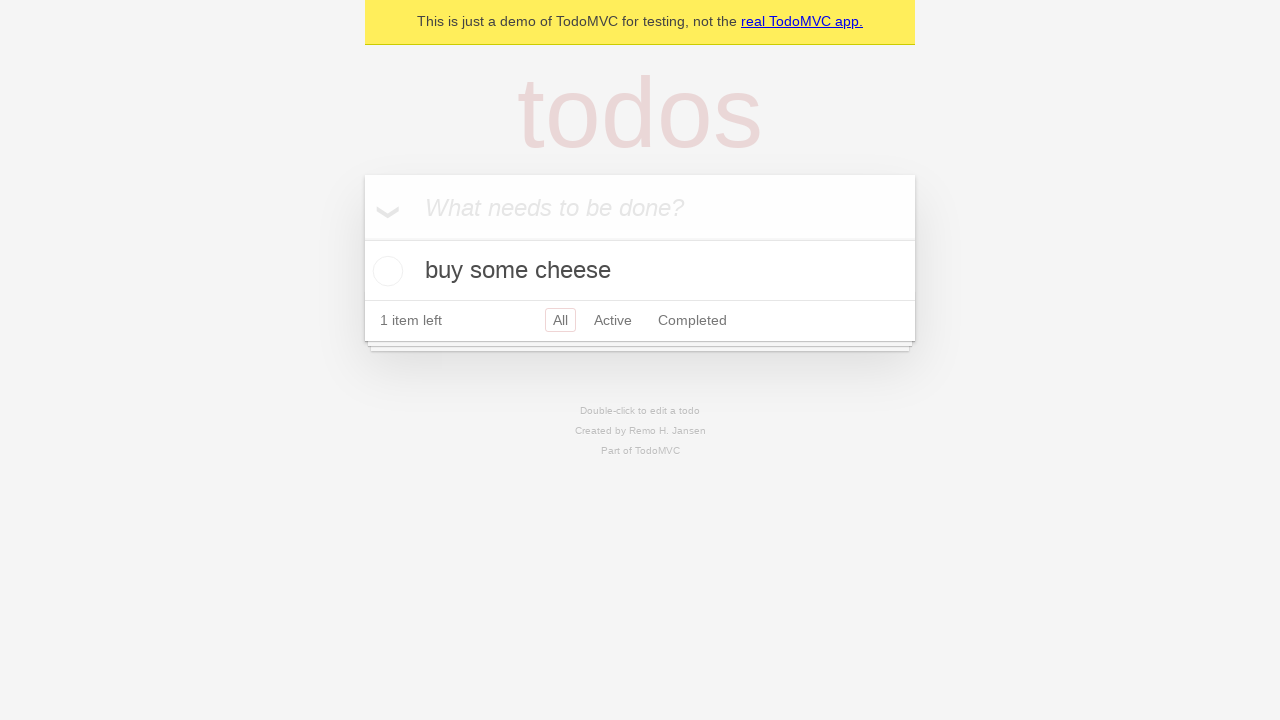

Filled todo input with 'feed the cat' on internal:attr=[placeholder="What needs to be done?"i]
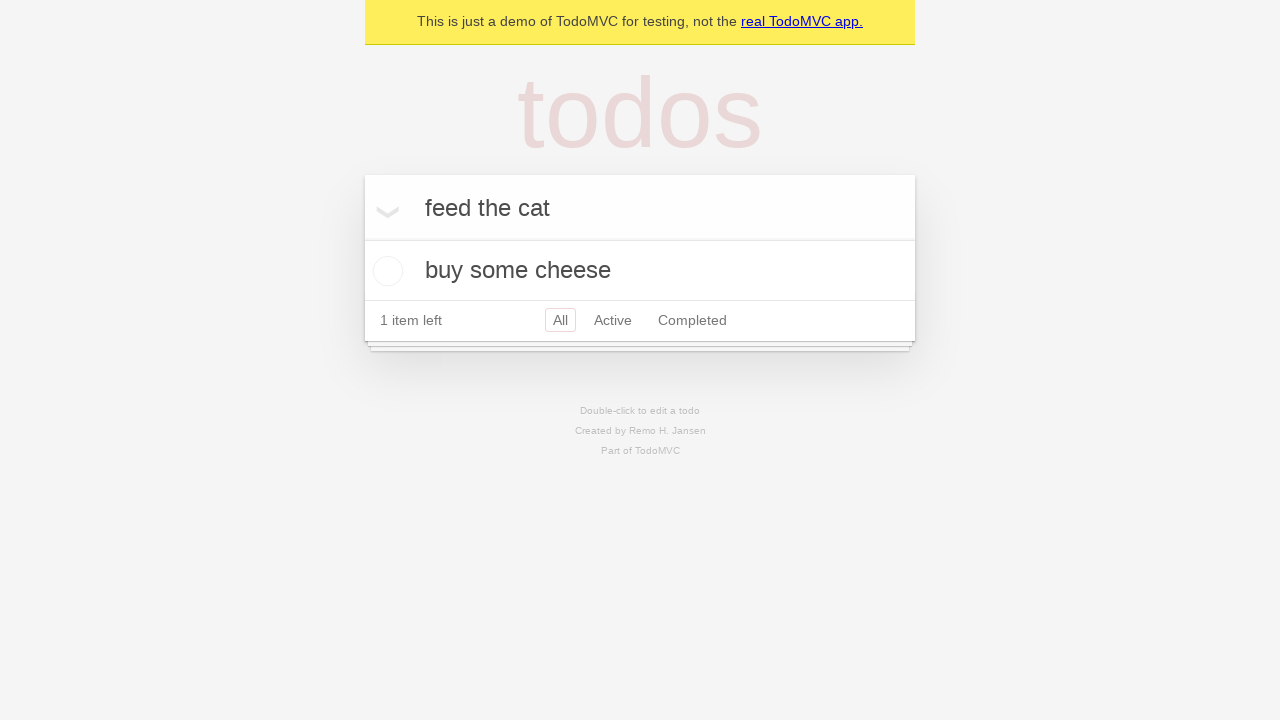

Pressed Enter to add 'feed the cat' to the list on internal:attr=[placeholder="What needs to be done?"i]
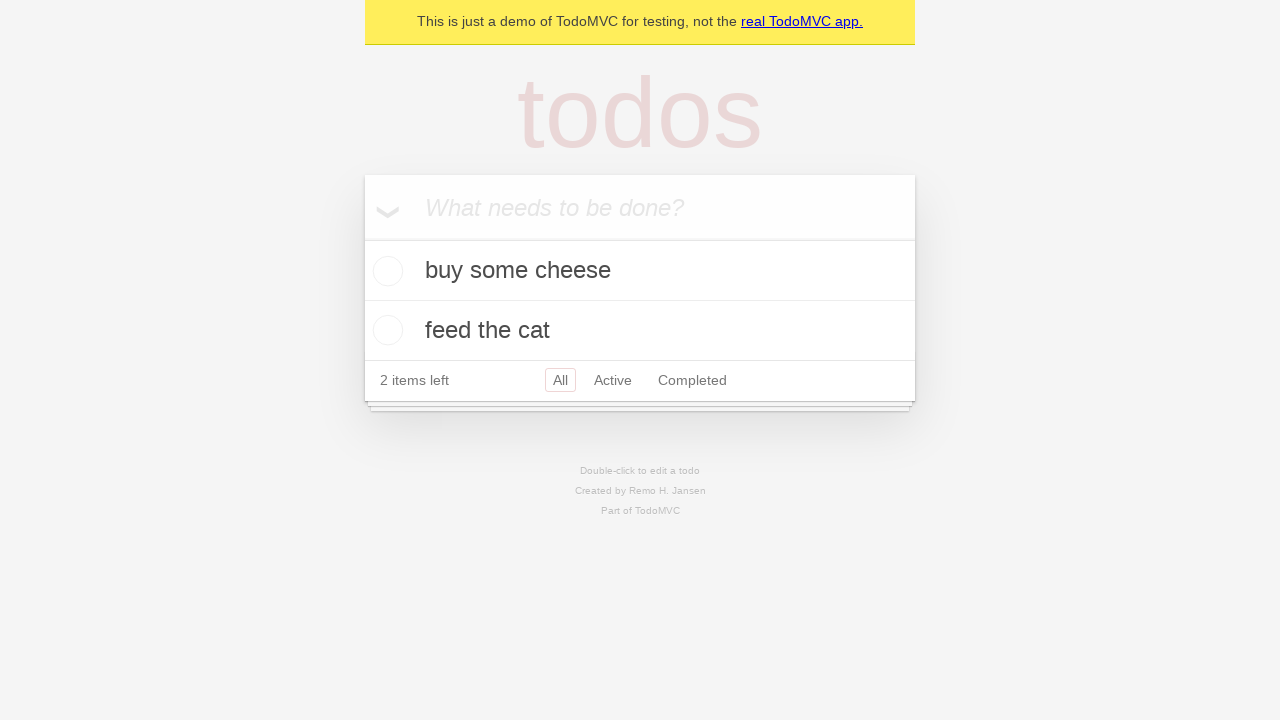

Waited for both todo items to be added to the DOM
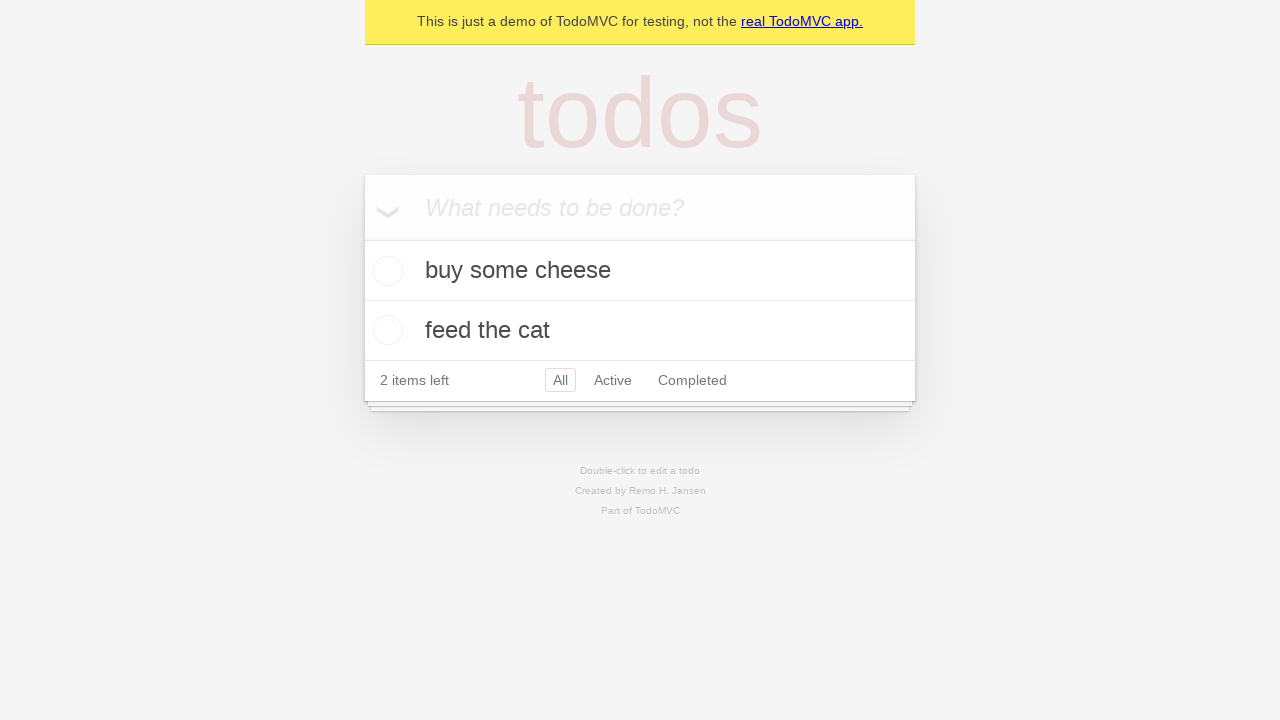

Located the first todo item
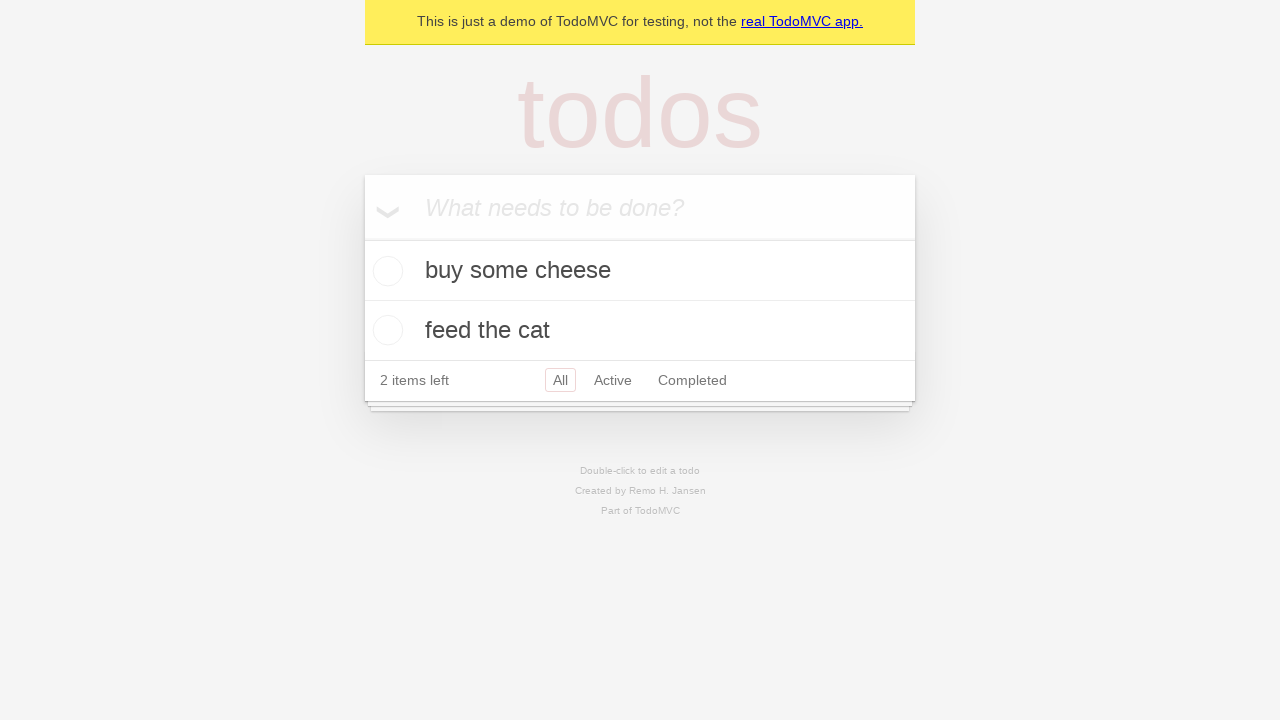

Marked the first todo item as complete at (385, 271) on internal:testid=[data-testid="todo-item"s] >> nth=0 >> internal:role=checkbox
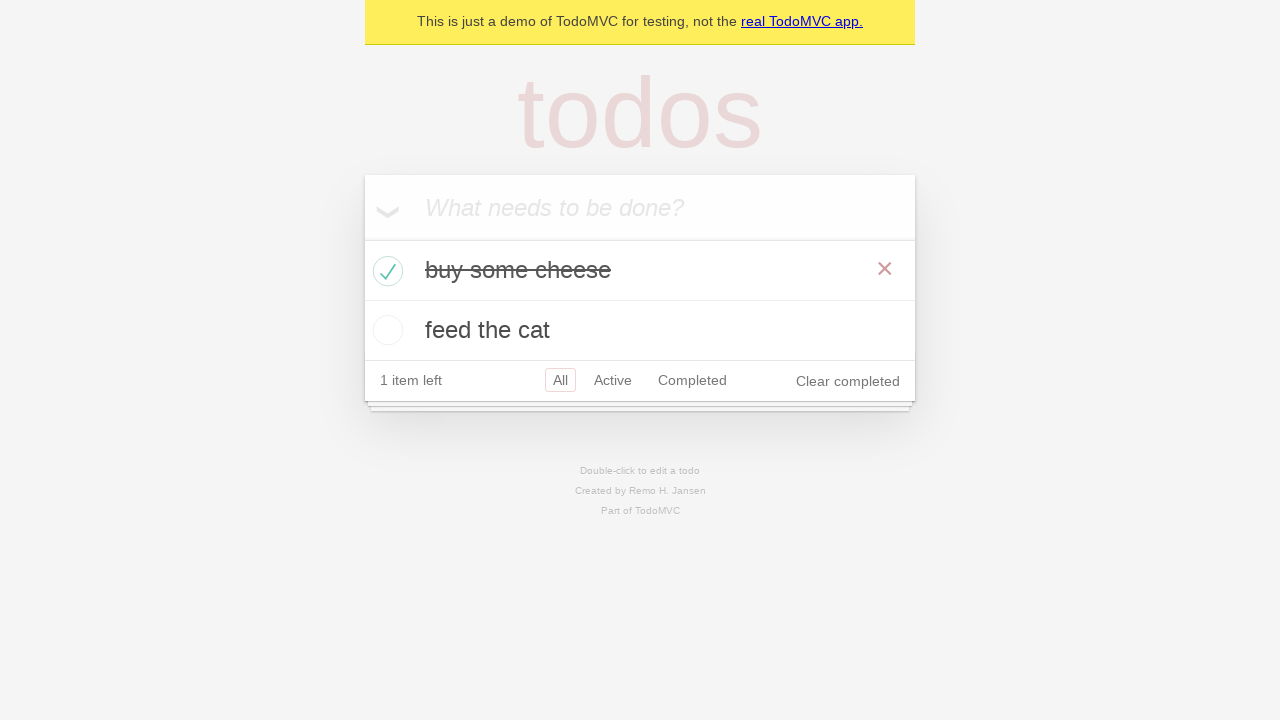

Located the second todo item
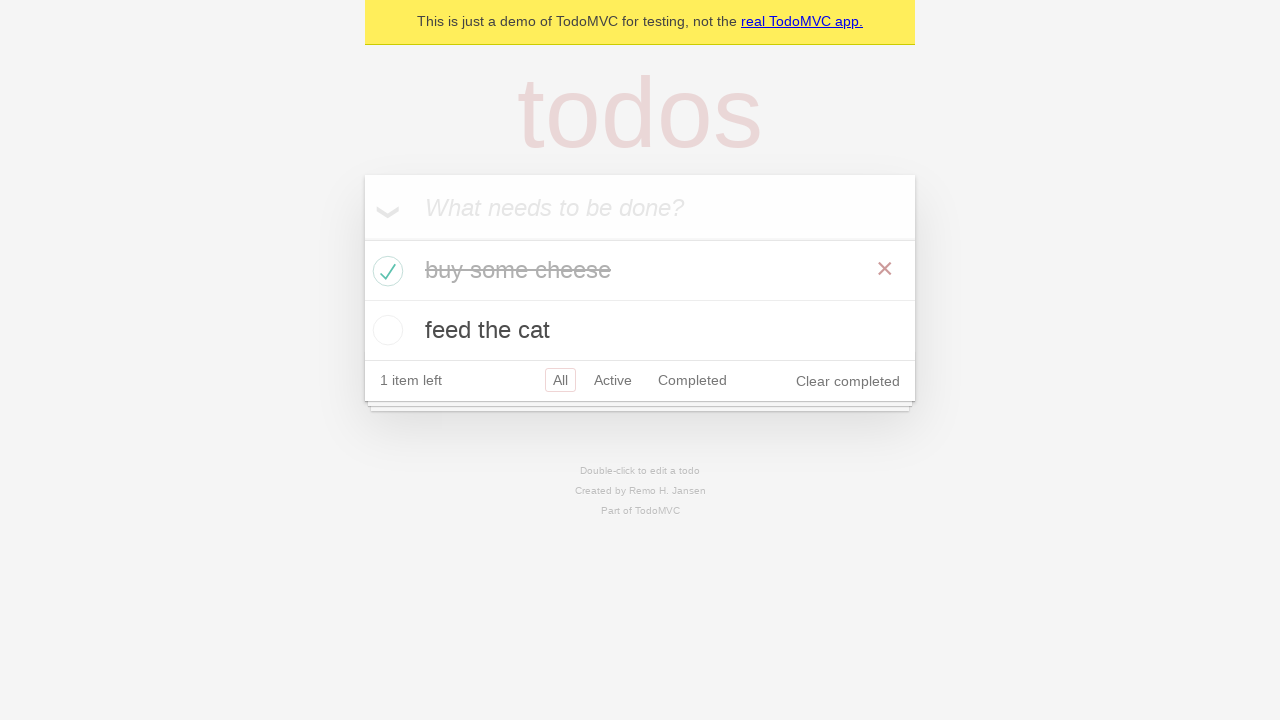

Marked the second todo item as complete at (385, 330) on internal:testid=[data-testid="todo-item"s] >> nth=1 >> internal:role=checkbox
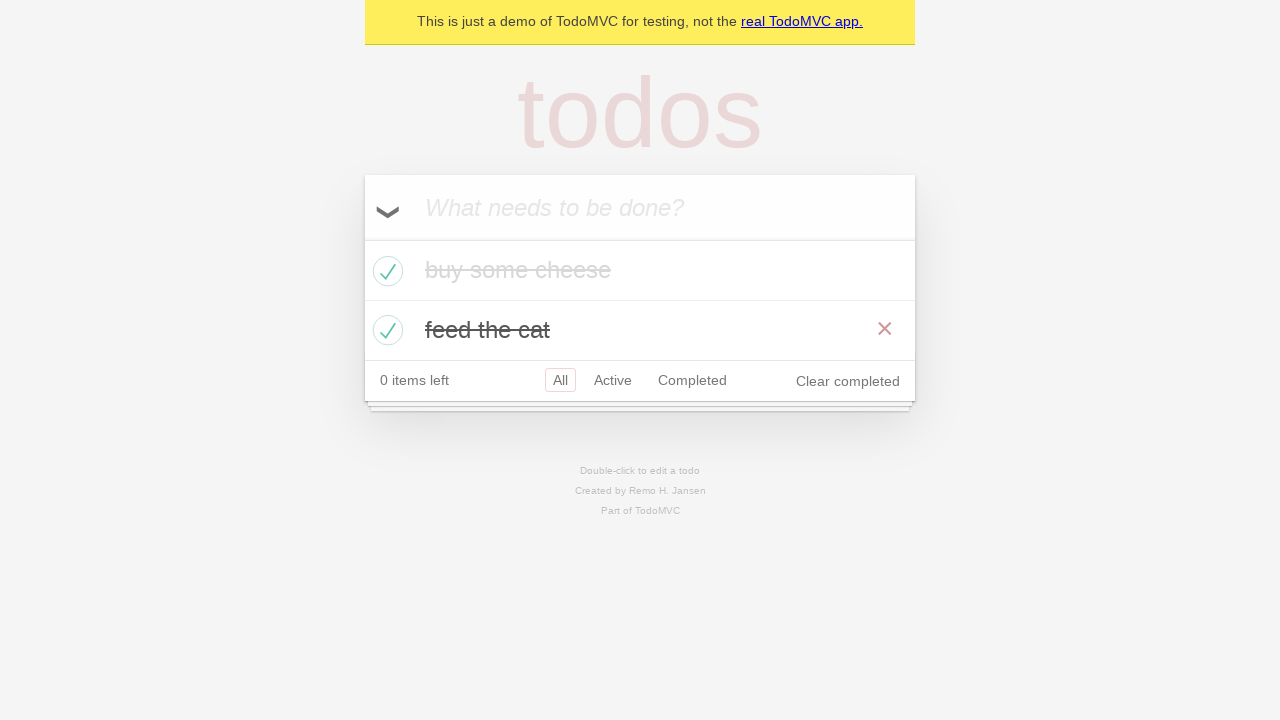

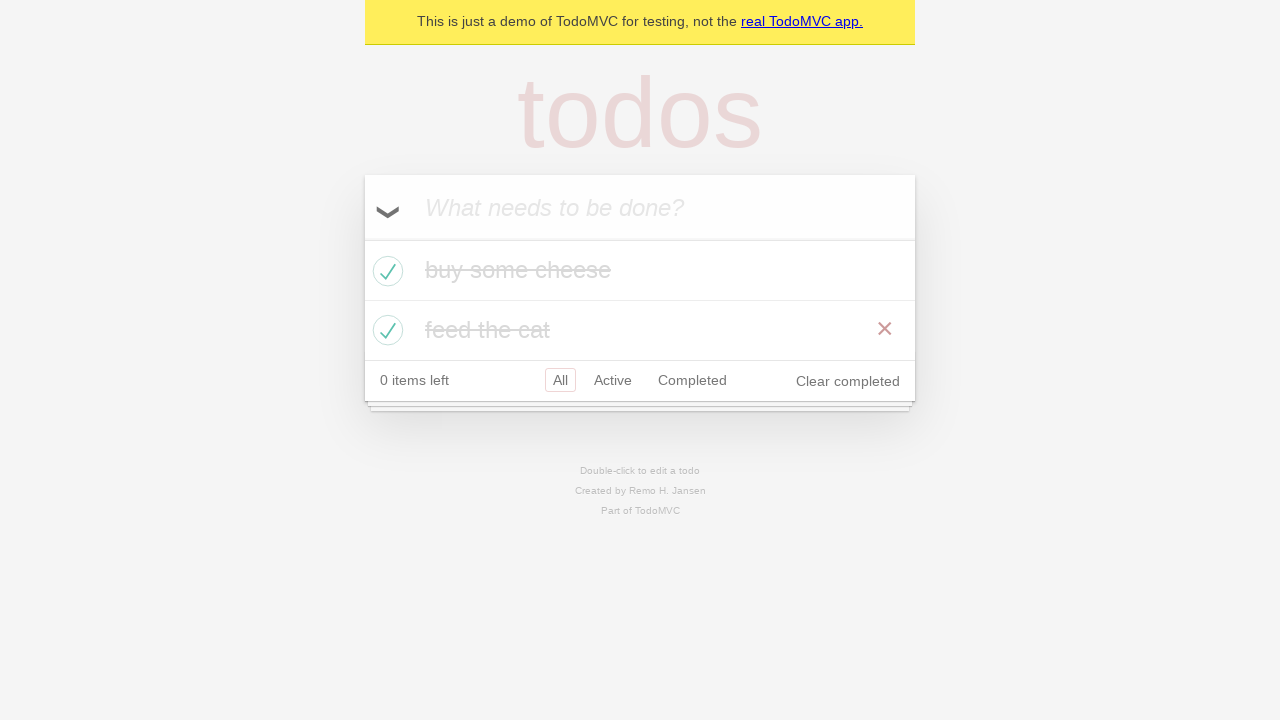